Tests an editable/searchable dropdown by typing country names (Belgium, Australia, Argentina) and selecting from filtered results.

Starting URL: https://react.semantic-ui.com/maximize/dropdown-example-search-selection/

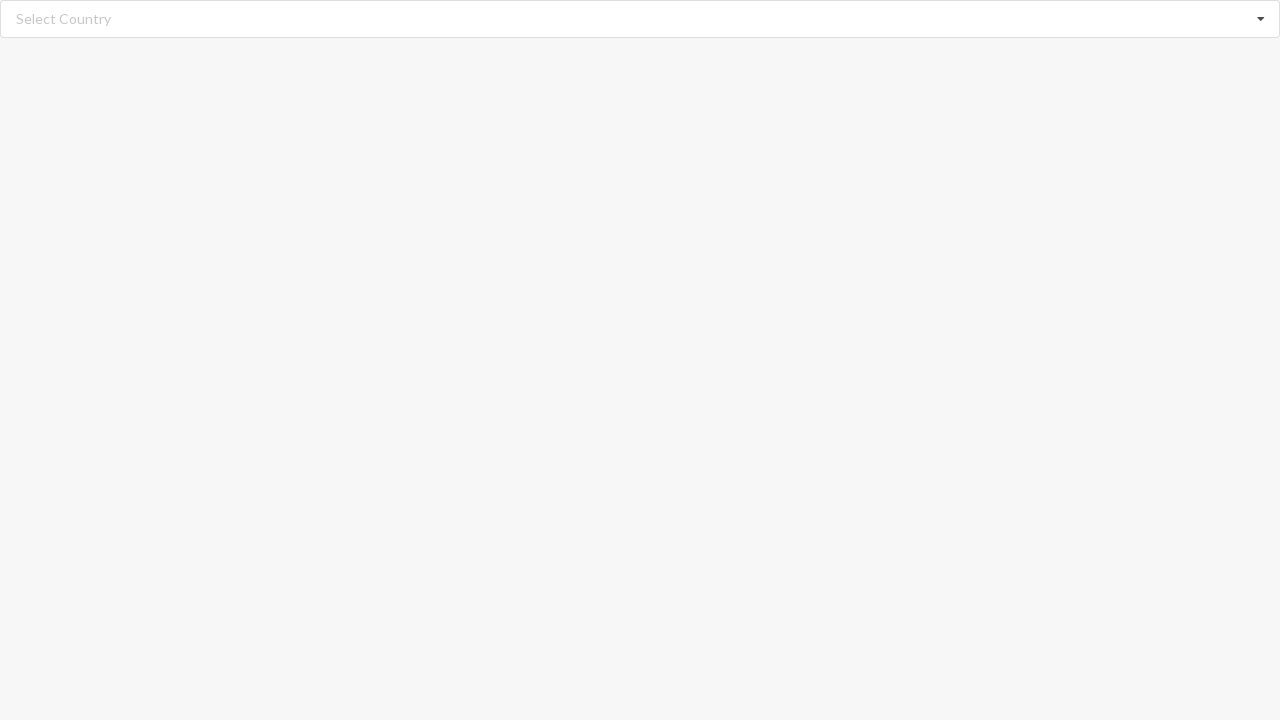

Filled search field with 'Belgium' on input.search
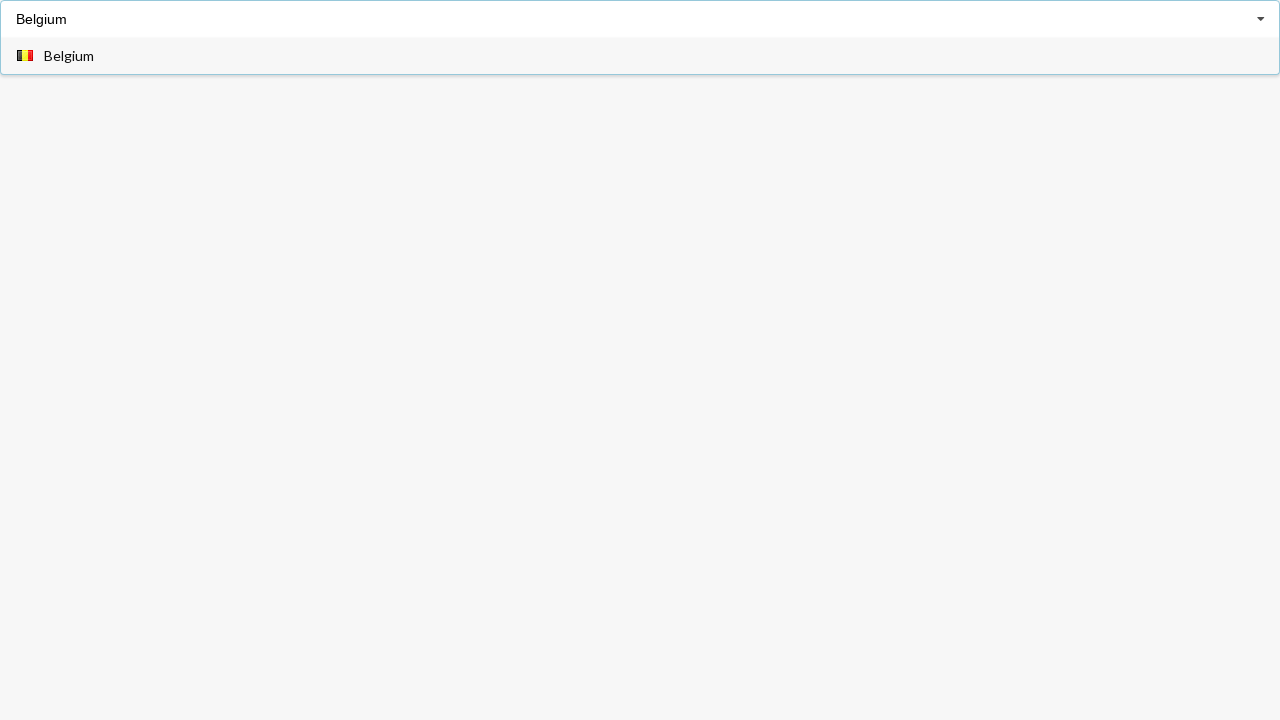

Dropdown items loaded after searching for Belgium
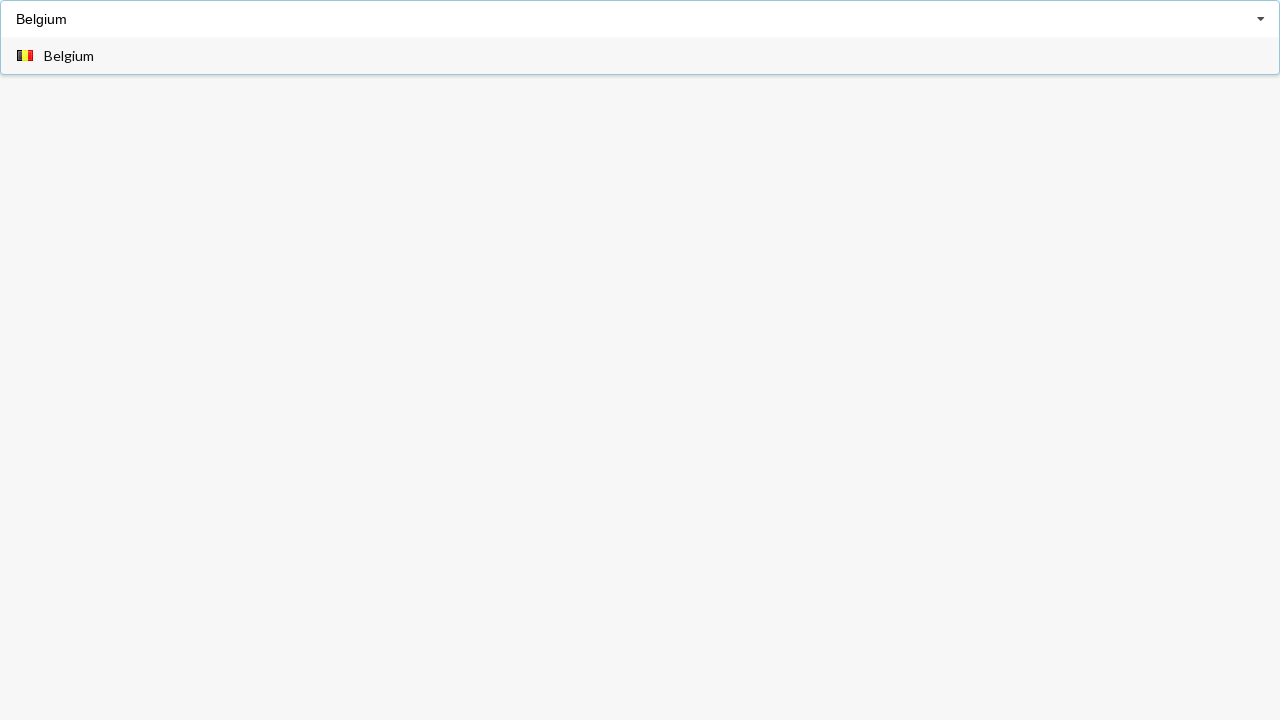

Selected 'Belgium' from filtered dropdown results at (69, 56) on div.item span:has-text('Belgium')
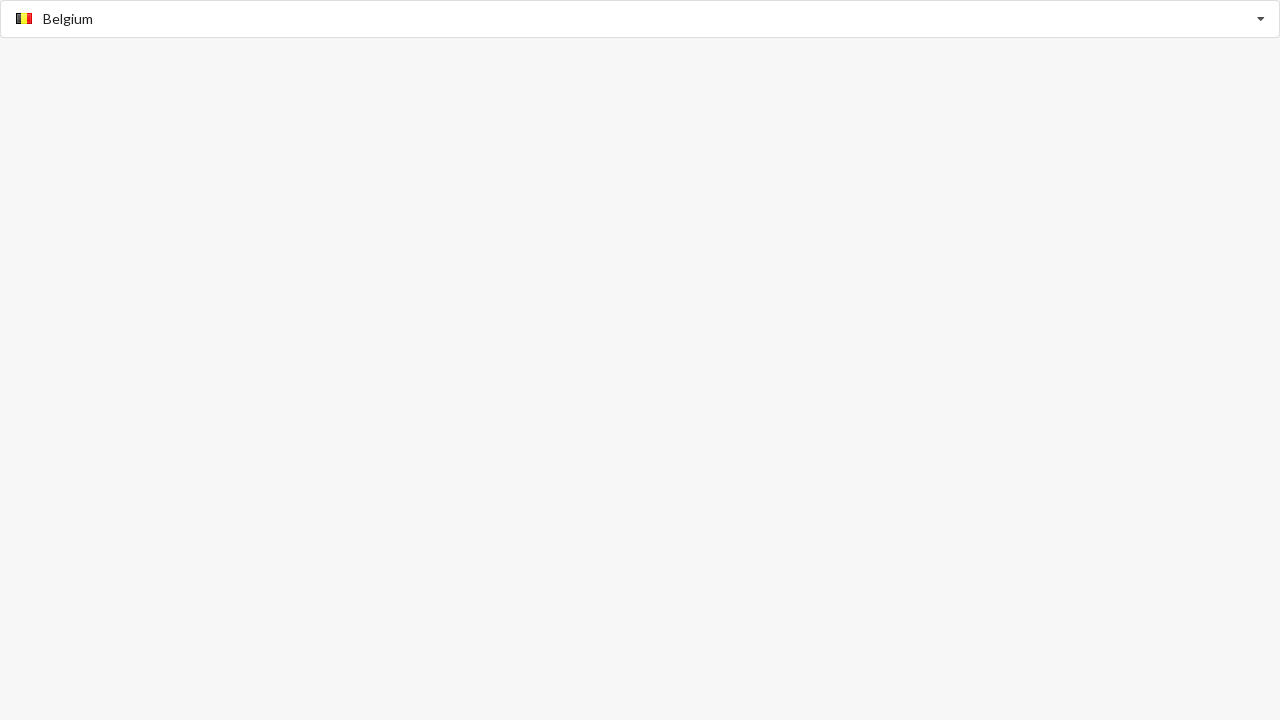

Verified 'Belgium' is selected in dropdown
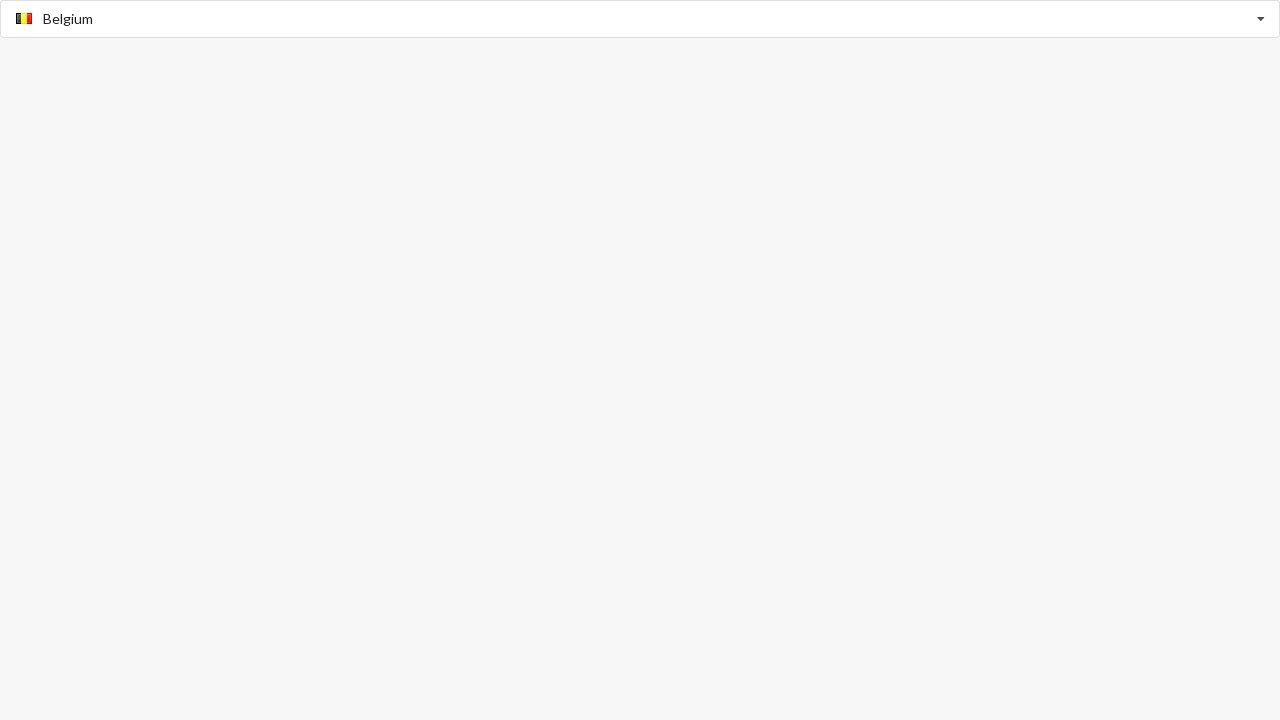

Waited 2 seconds after selecting Belgium
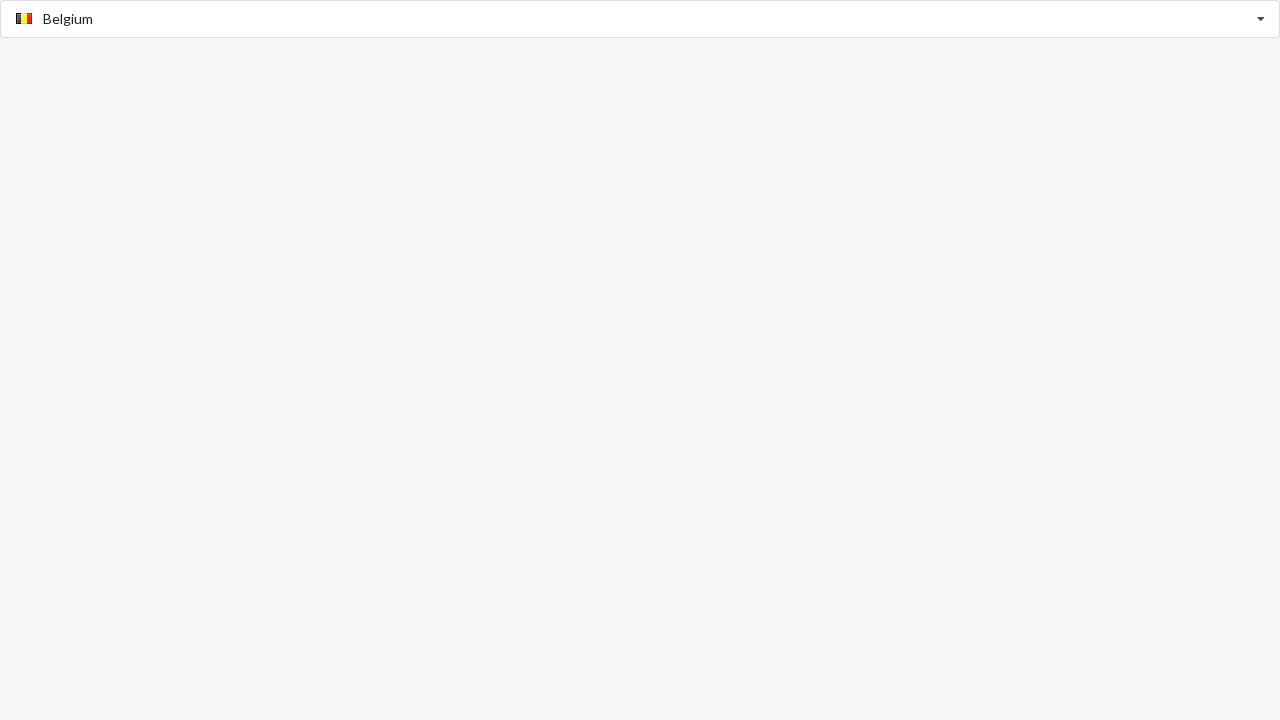

Cleared search field on input.search
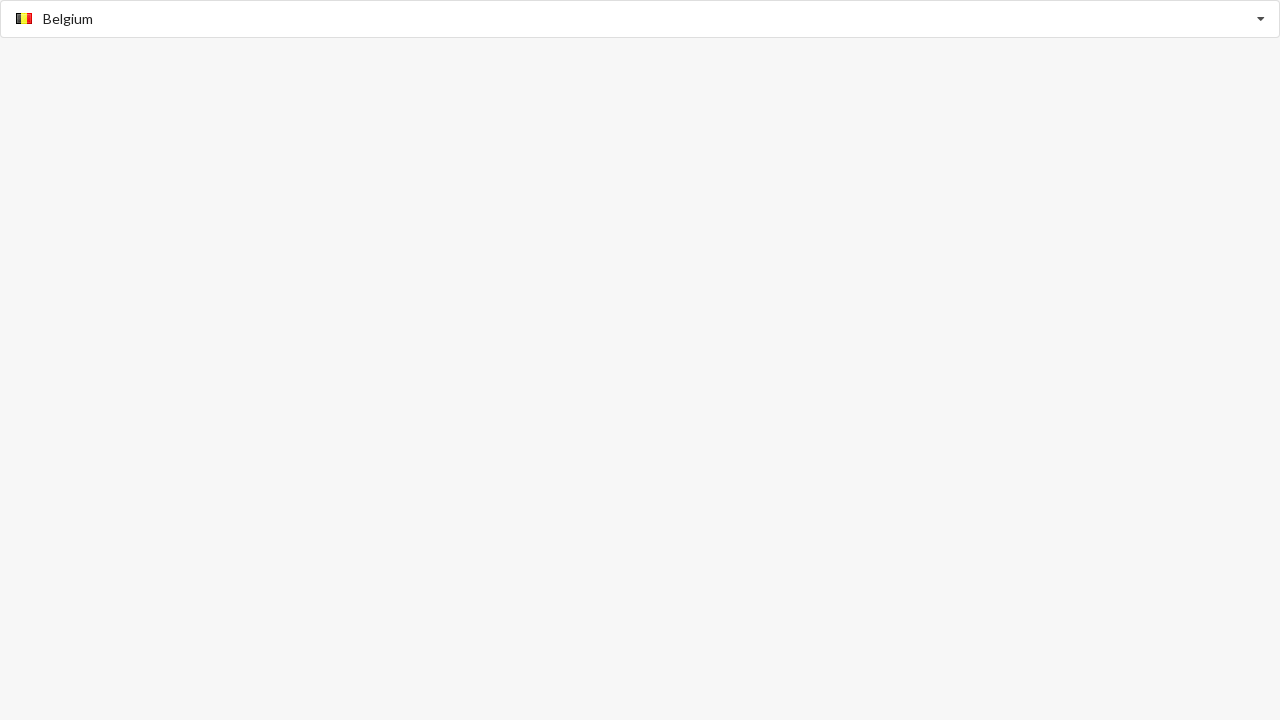

Filled search field with 'Australia' on input.search
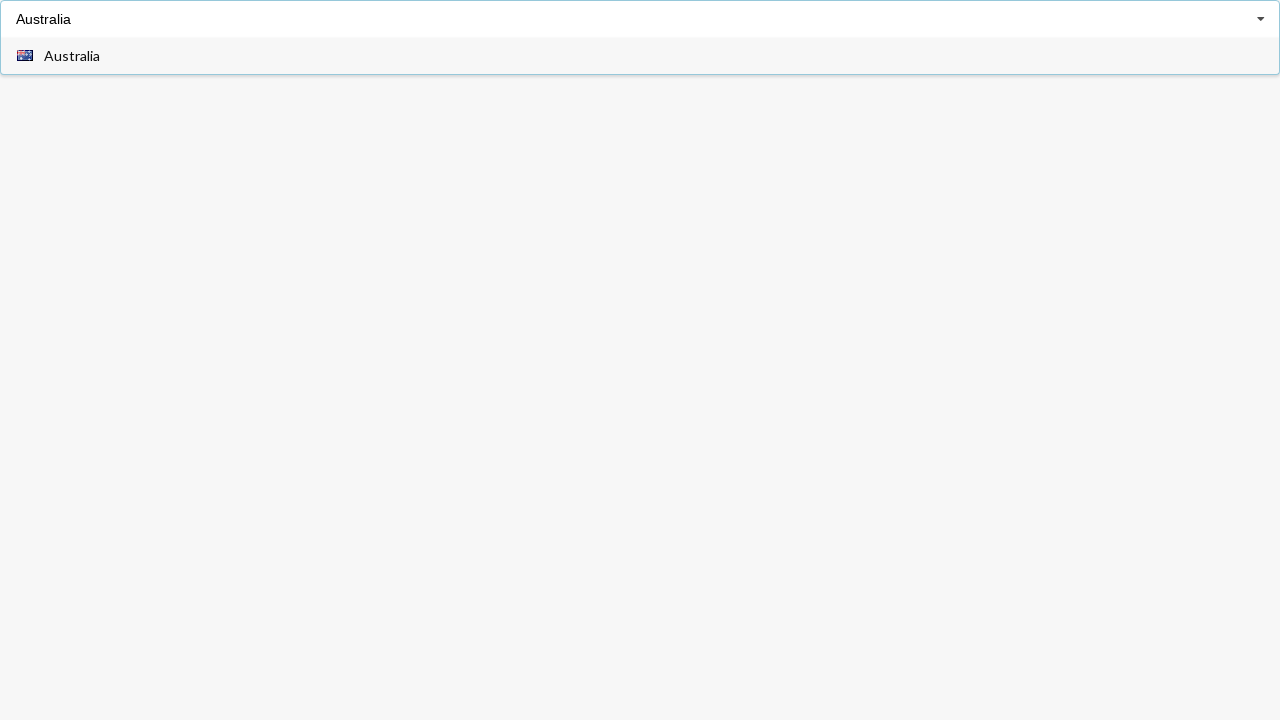

Dropdown items loaded after searching for Australia
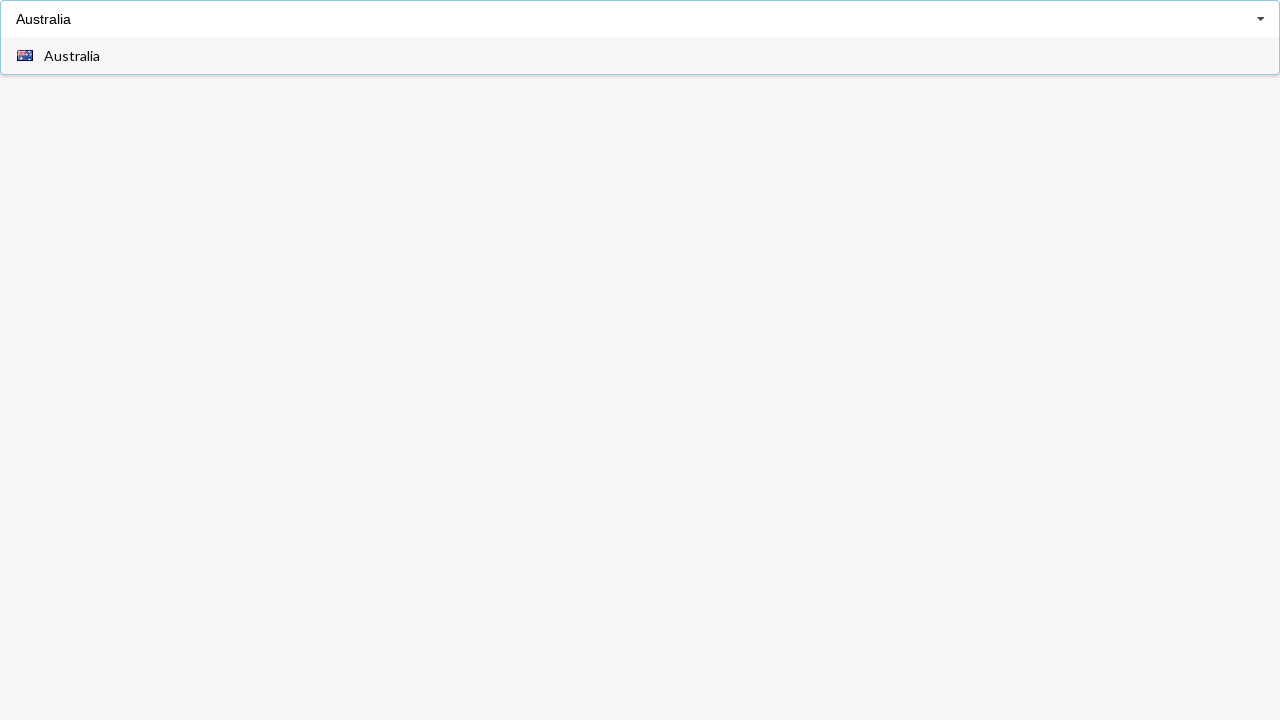

Selected 'Australia' from filtered dropdown results at (72, 56) on div.item span:has-text('Australia')
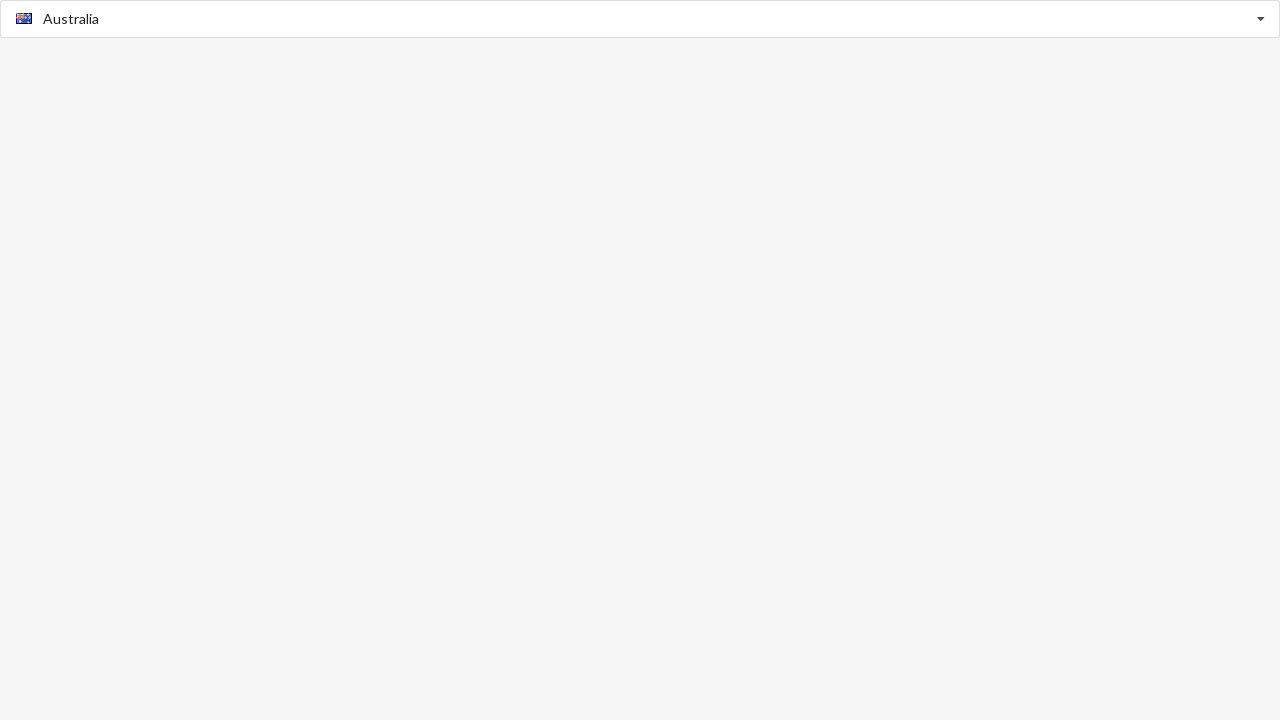

Verified 'Australia' is selected in dropdown
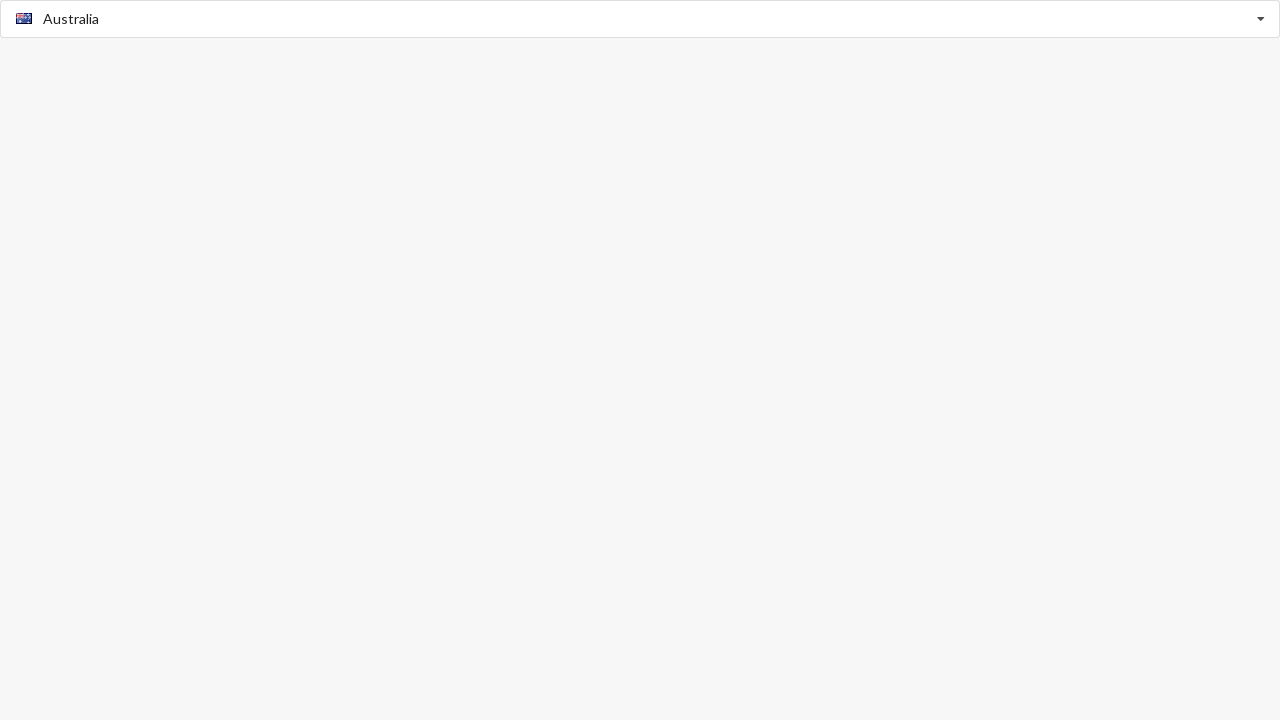

Waited 2 seconds after selecting Australia
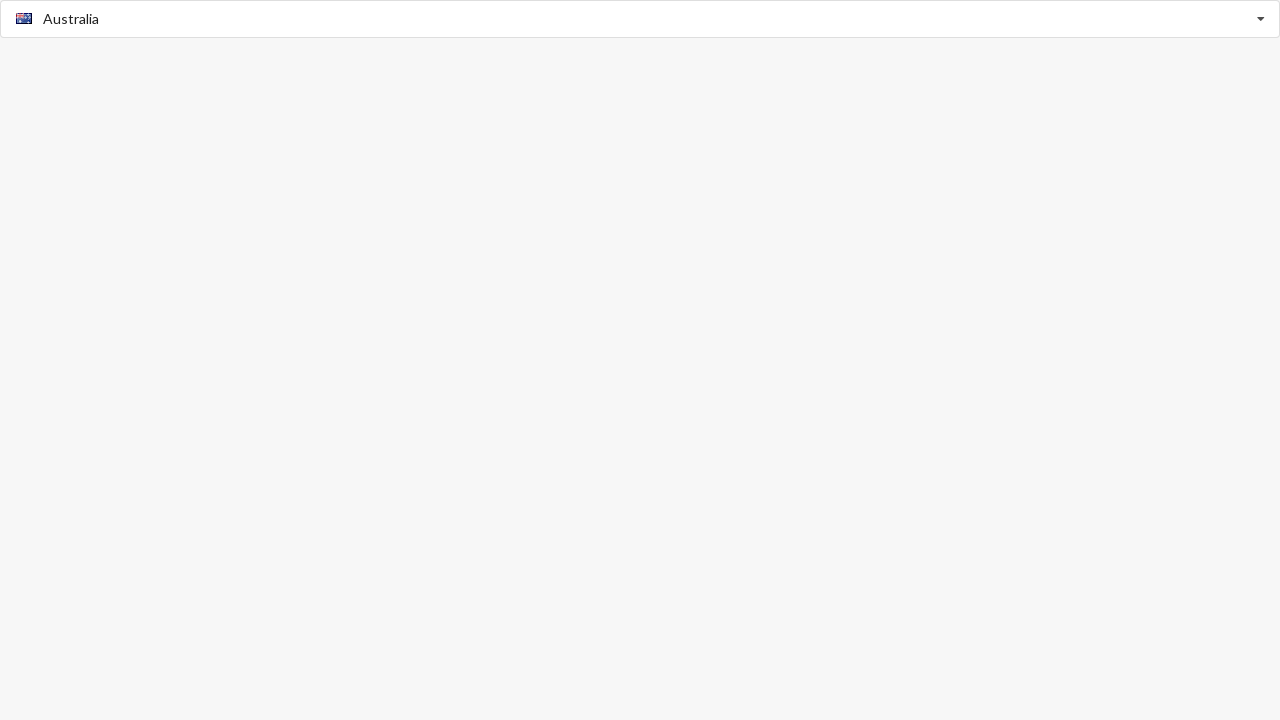

Cleared search field on input.search
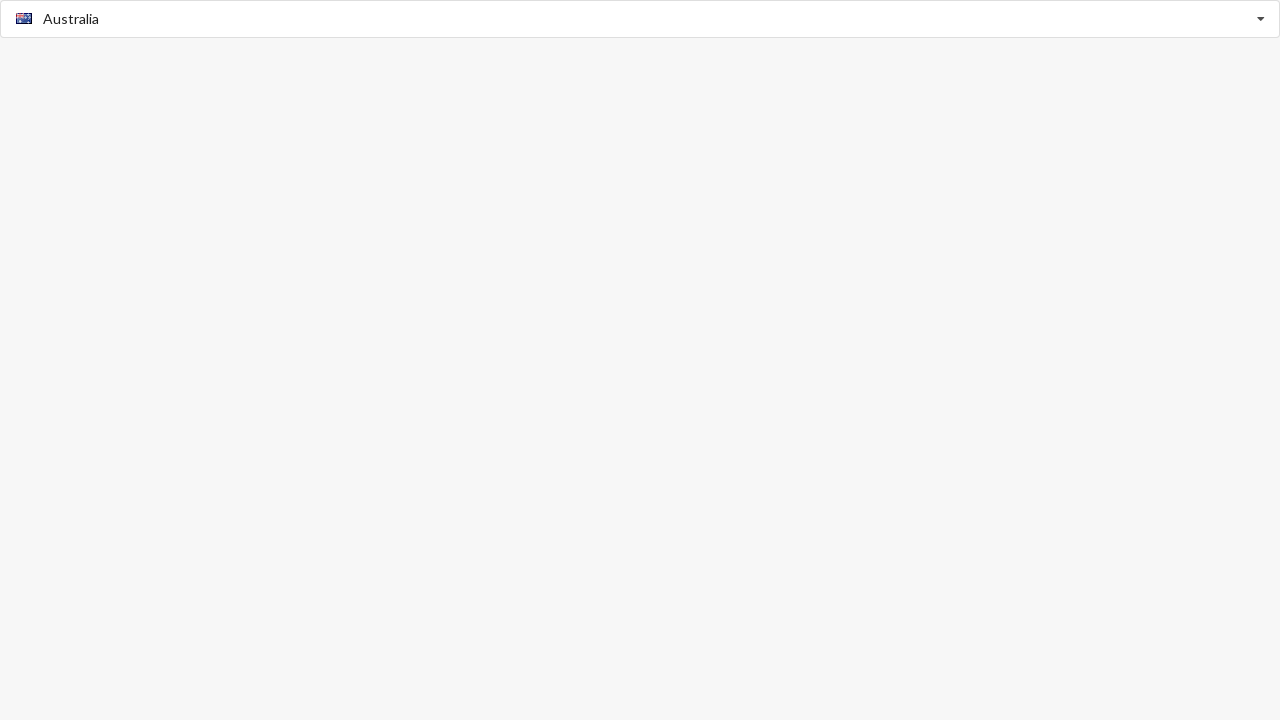

Filled search field with 'Argentina' on input.search
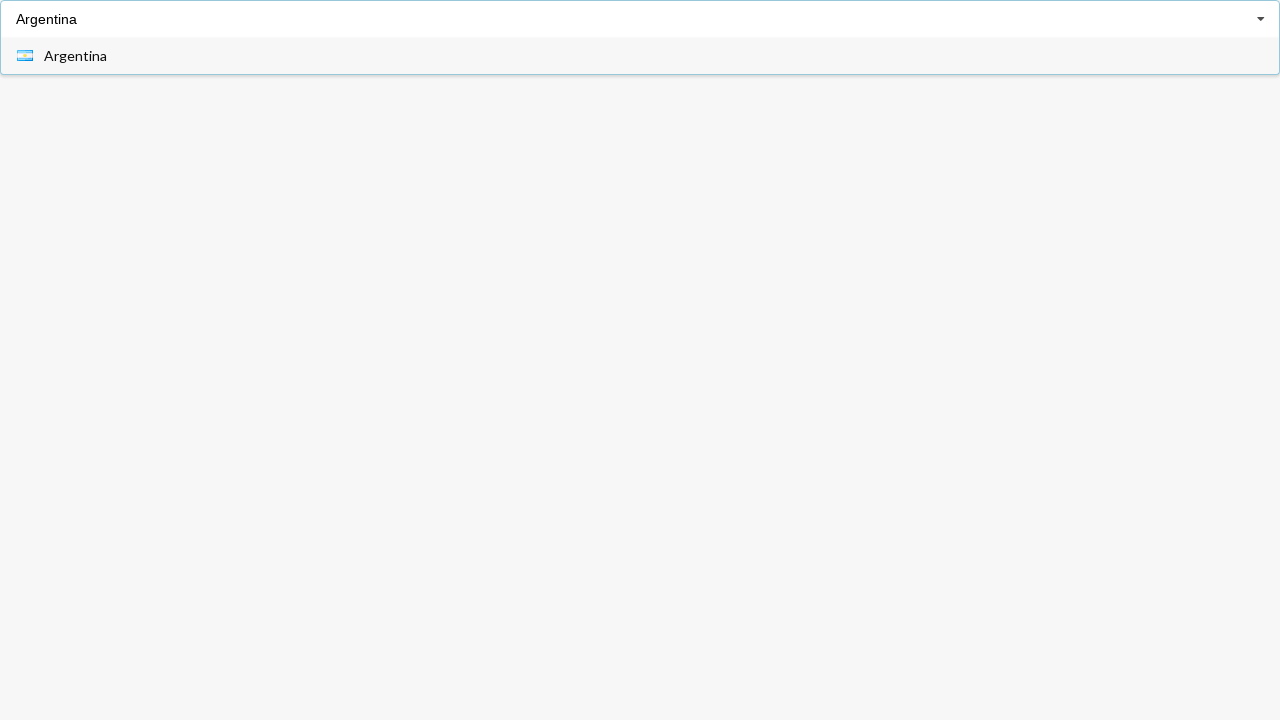

Dropdown items loaded after searching for Argentina
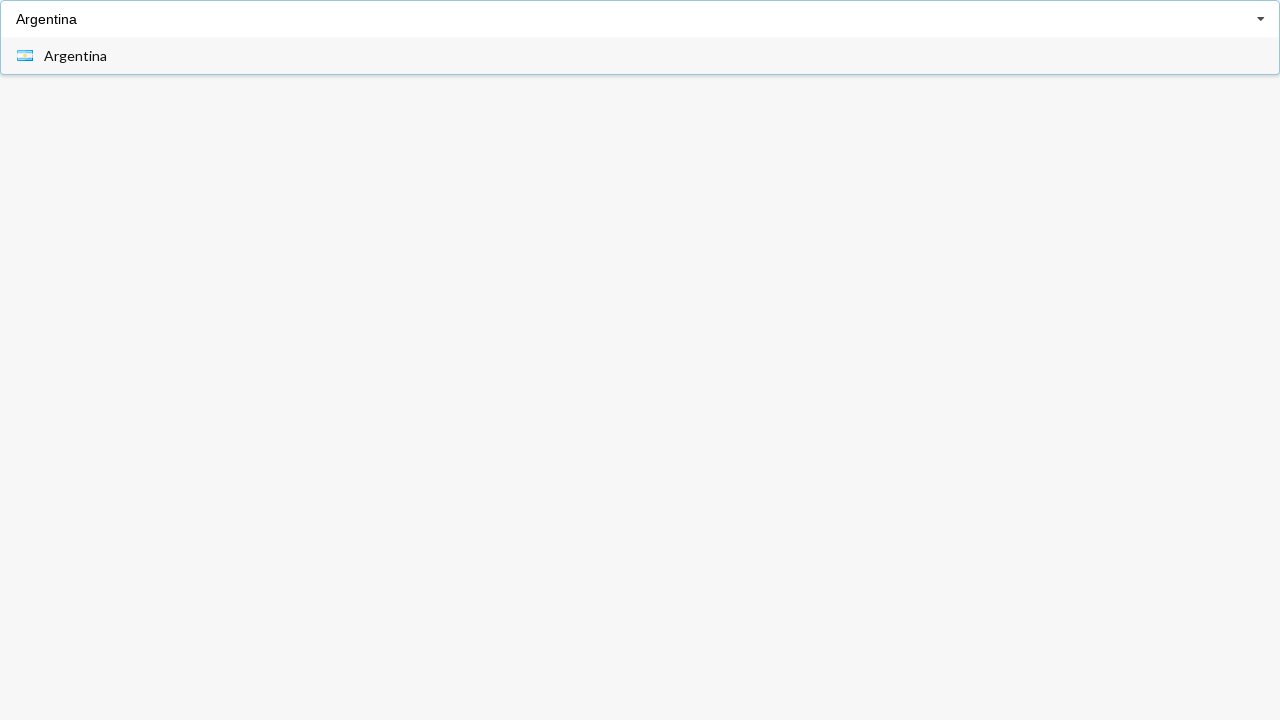

Selected 'Argentina' from filtered dropdown results at (76, 56) on div.item span:has-text('Argentina')
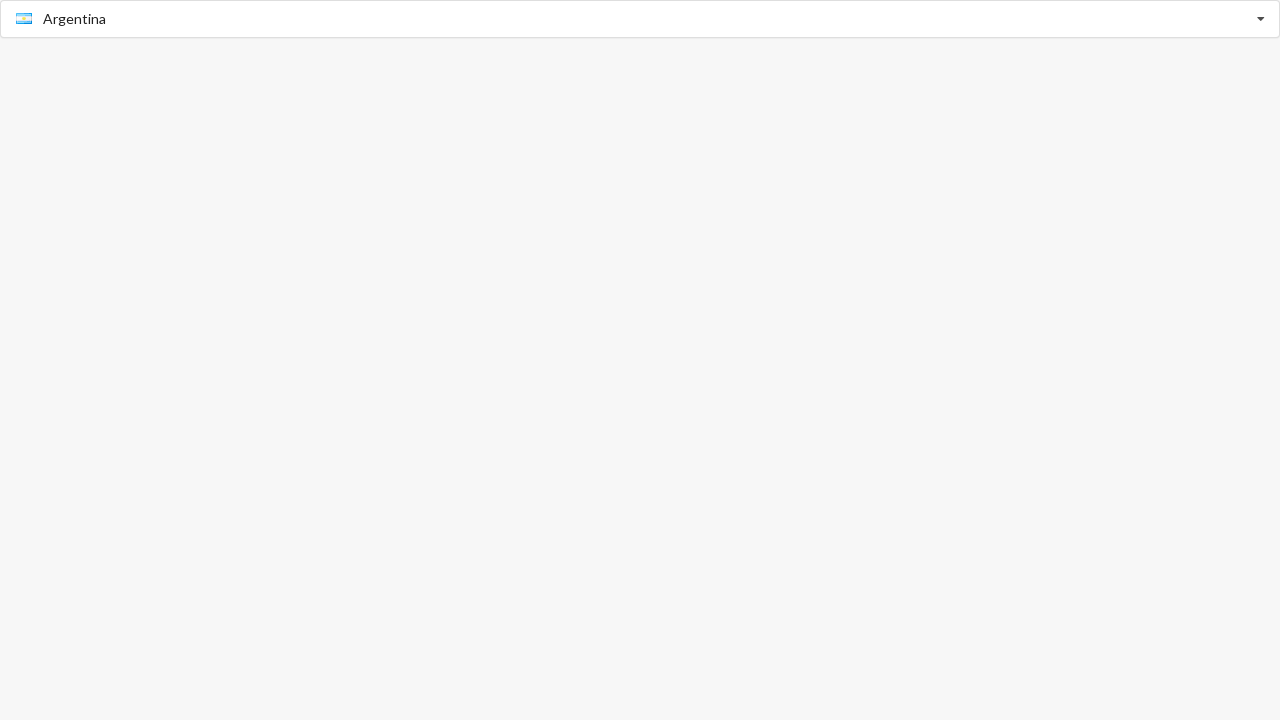

Verified 'Argentina' is selected in dropdown
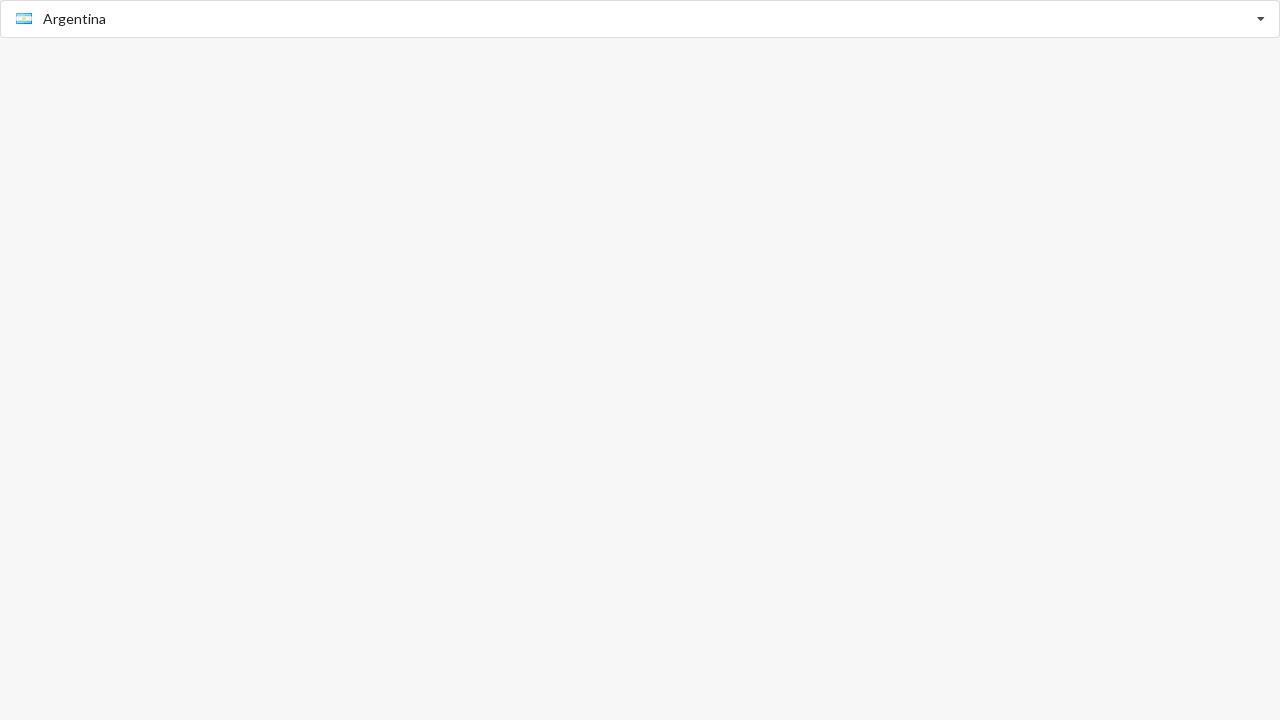

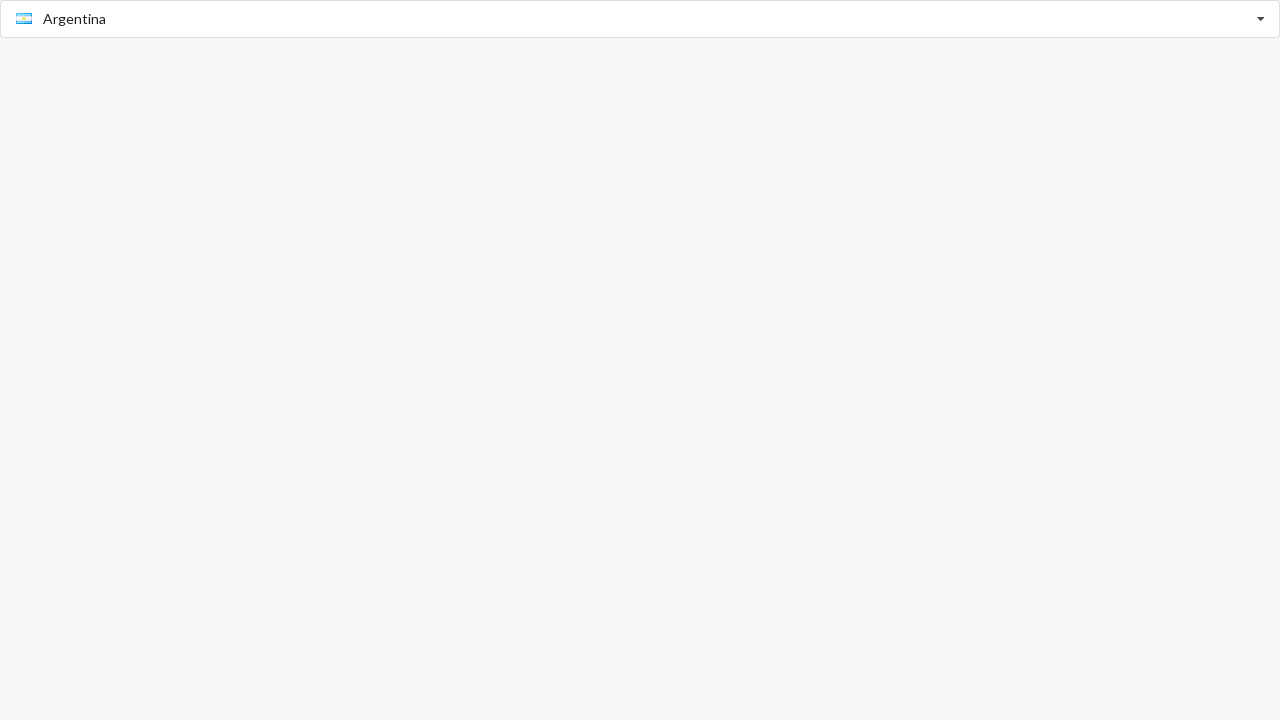